Tests search functionality by searching for a name and verifying the result contains the search term

Starting URL: https://demoqa.com/webtables

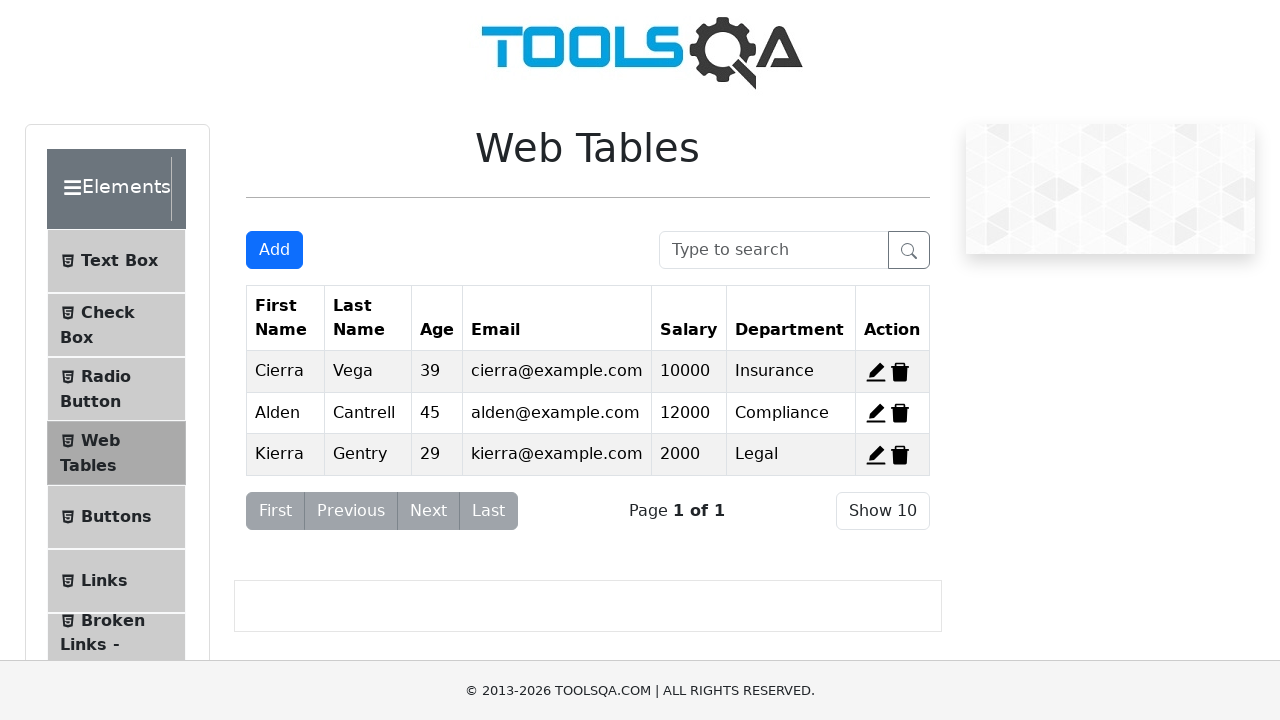

Filled search box with name 'Cierra' on #searchBox
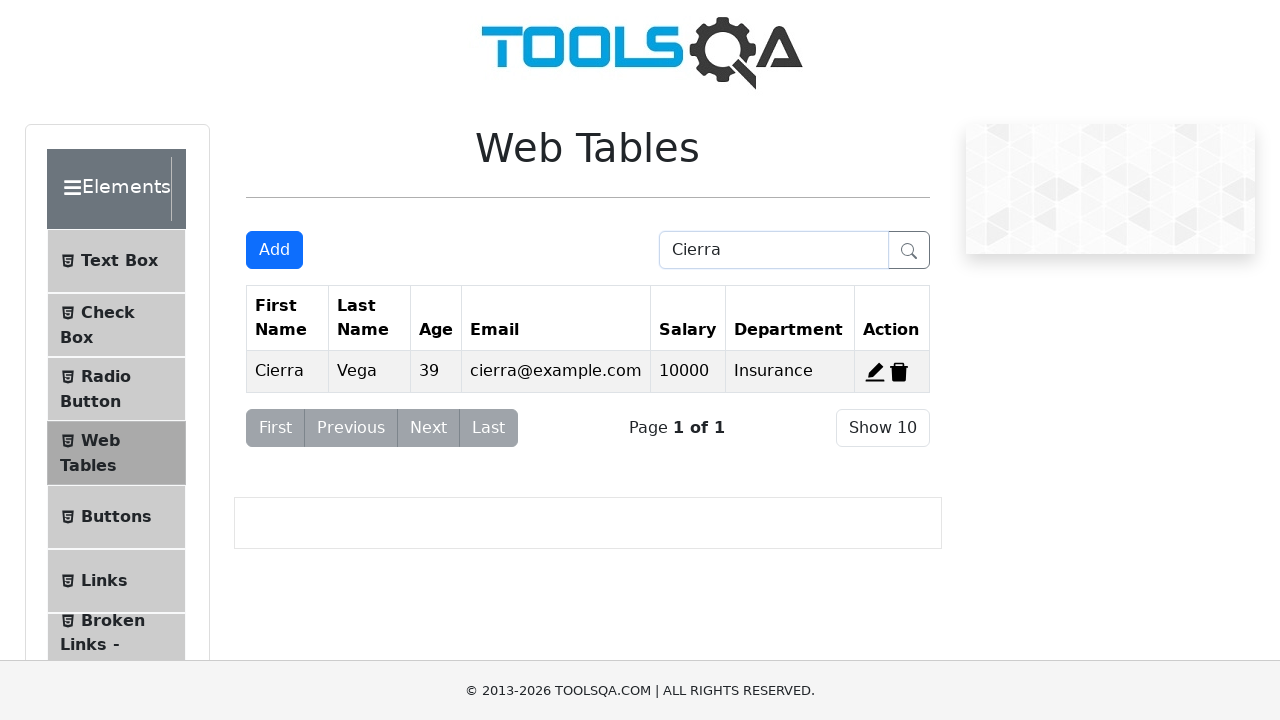

Waited for table to update after search
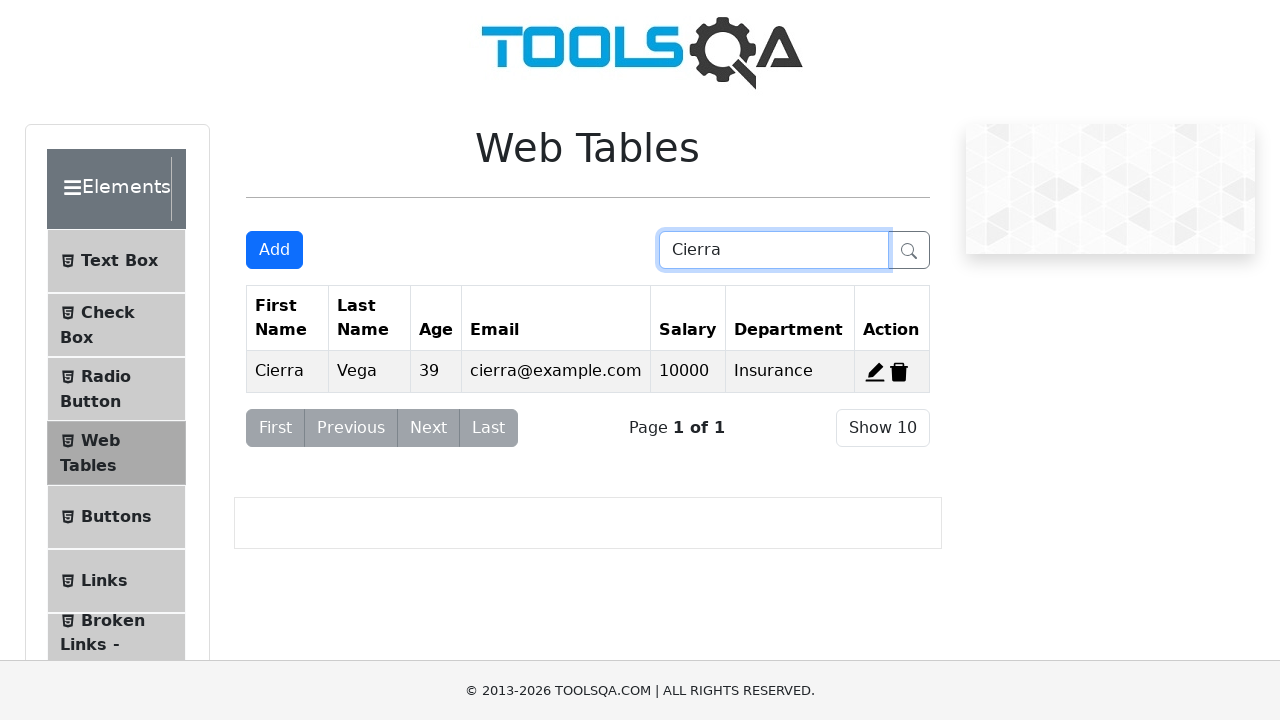

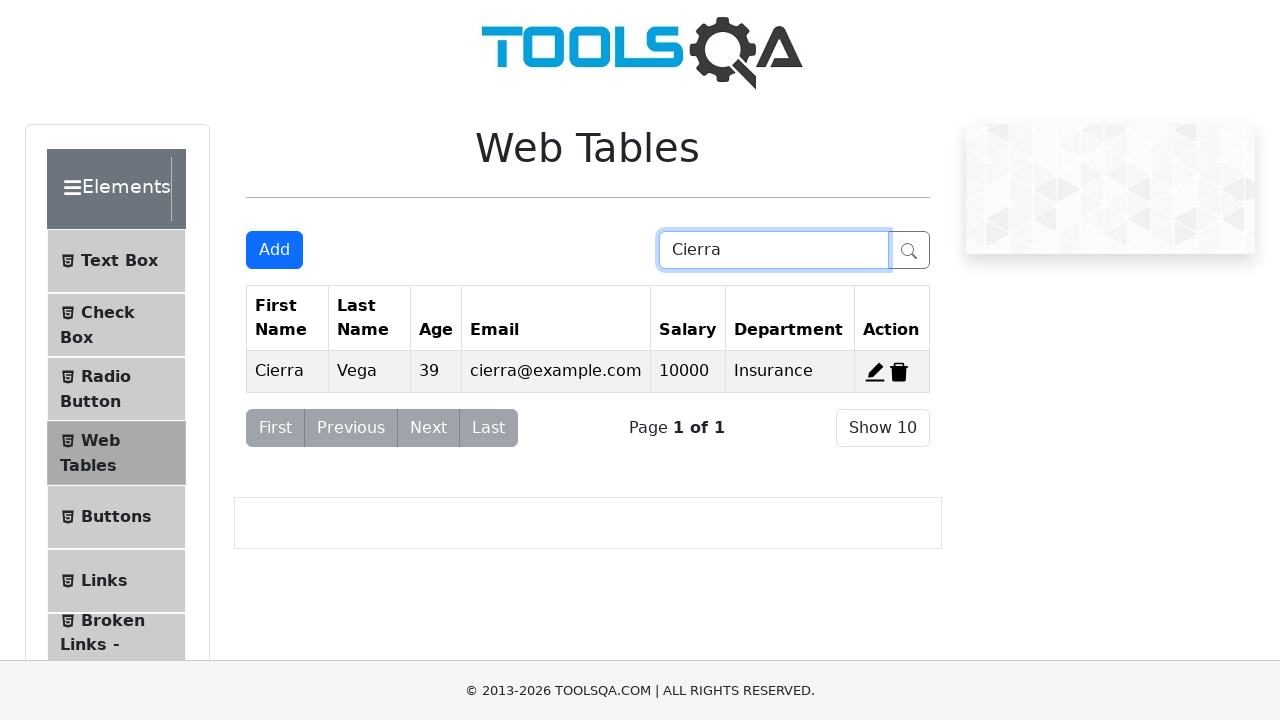